Tests registration form with all fields filled including uppercase email to verify form submission and validation behavior.

Starting URL: https://webgame.cz/wg/service.php?p=regplayer

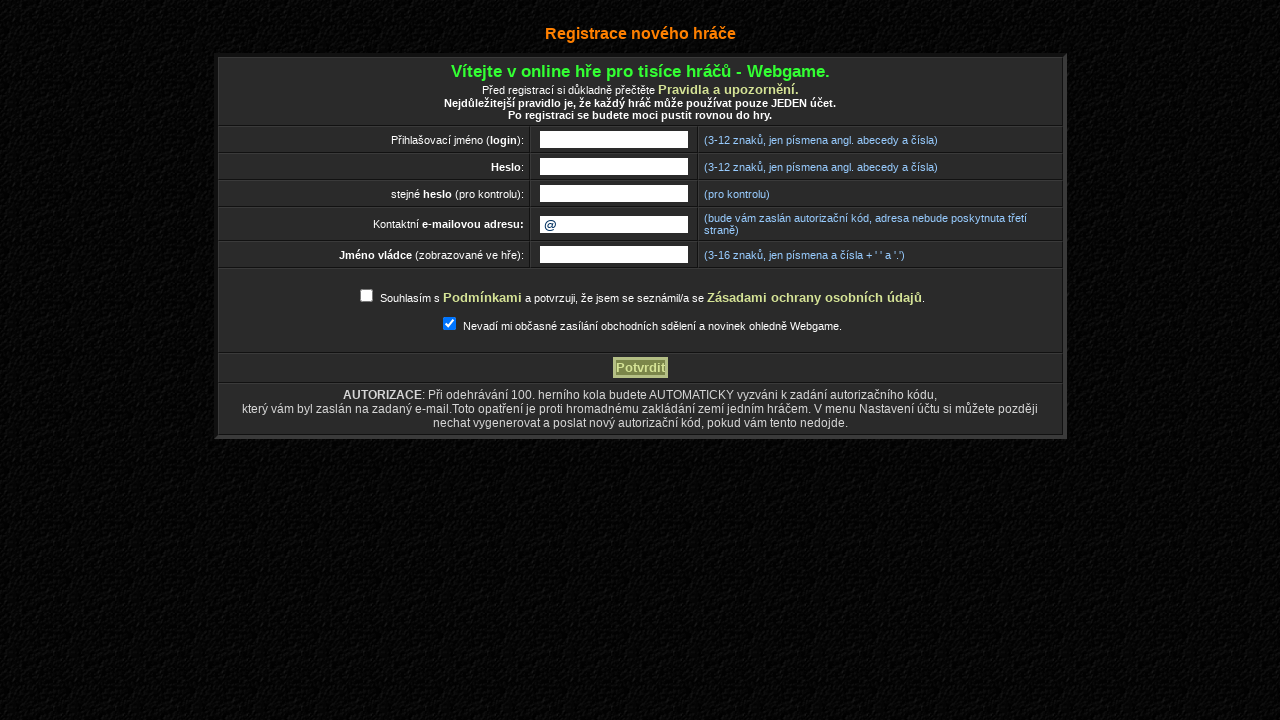

Filled login name field with 'NewPlayer456' on input[name='login']
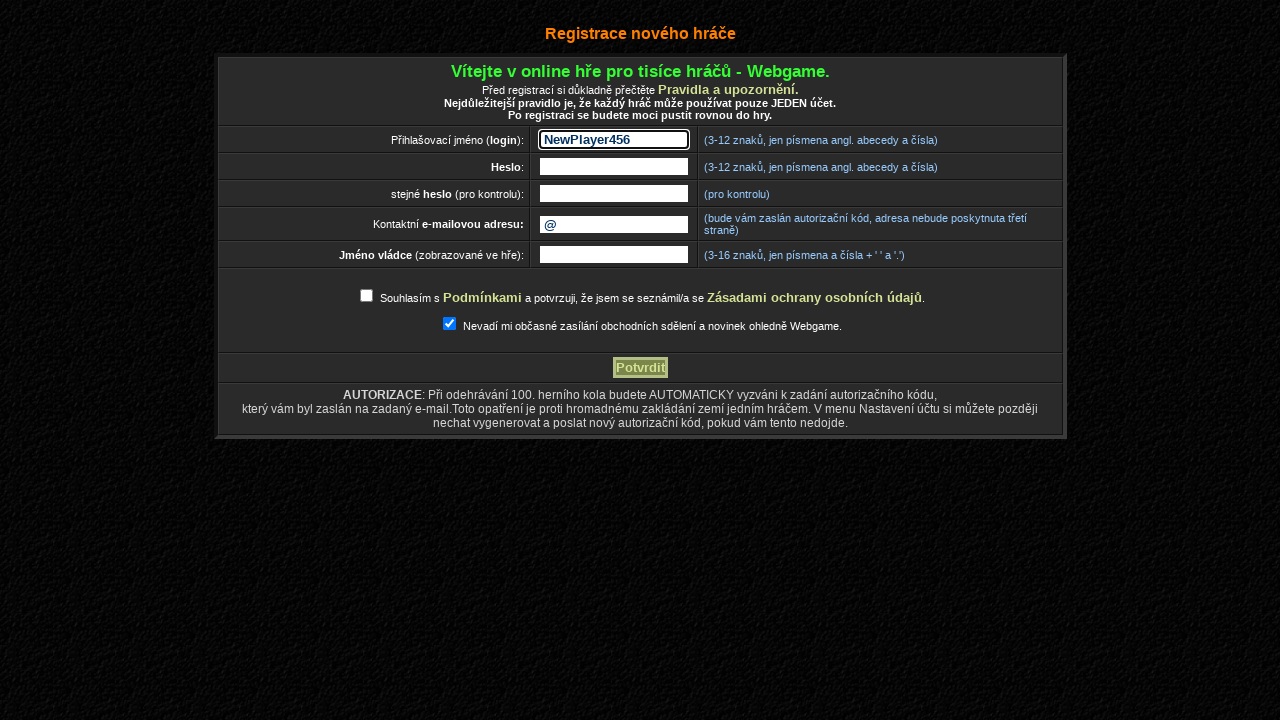

Filled ruler name field with 'MightyRuler' on input[name='pname0']
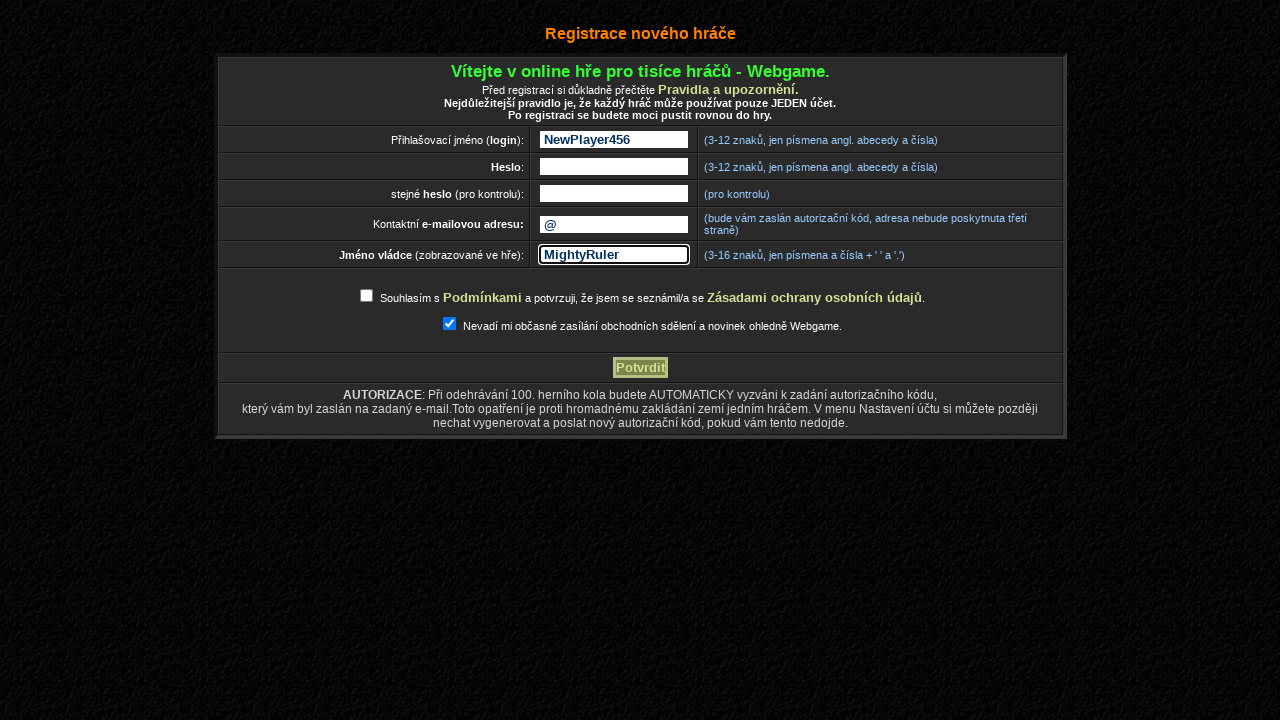

Filled email field with uppercase email 'UPPERCASE@testmail.com' on input[name='email']
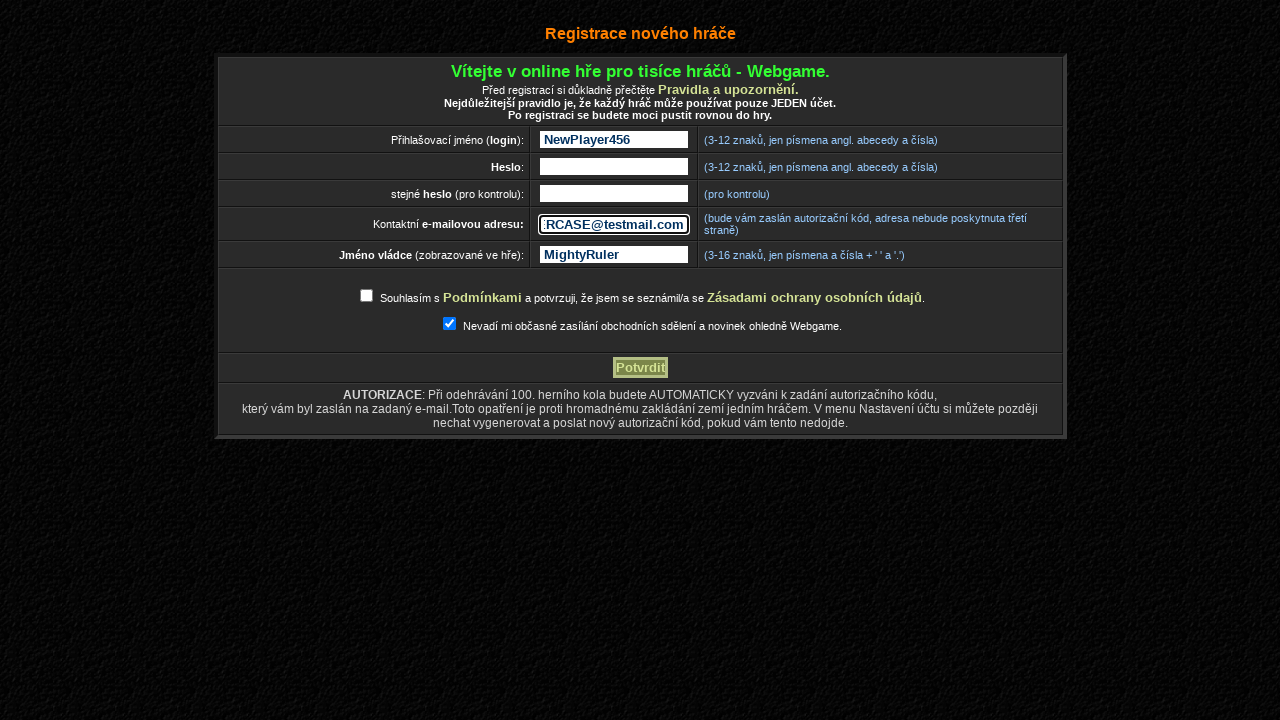

Filled password field with 'SecurePass123!' on input[name='pasw0']
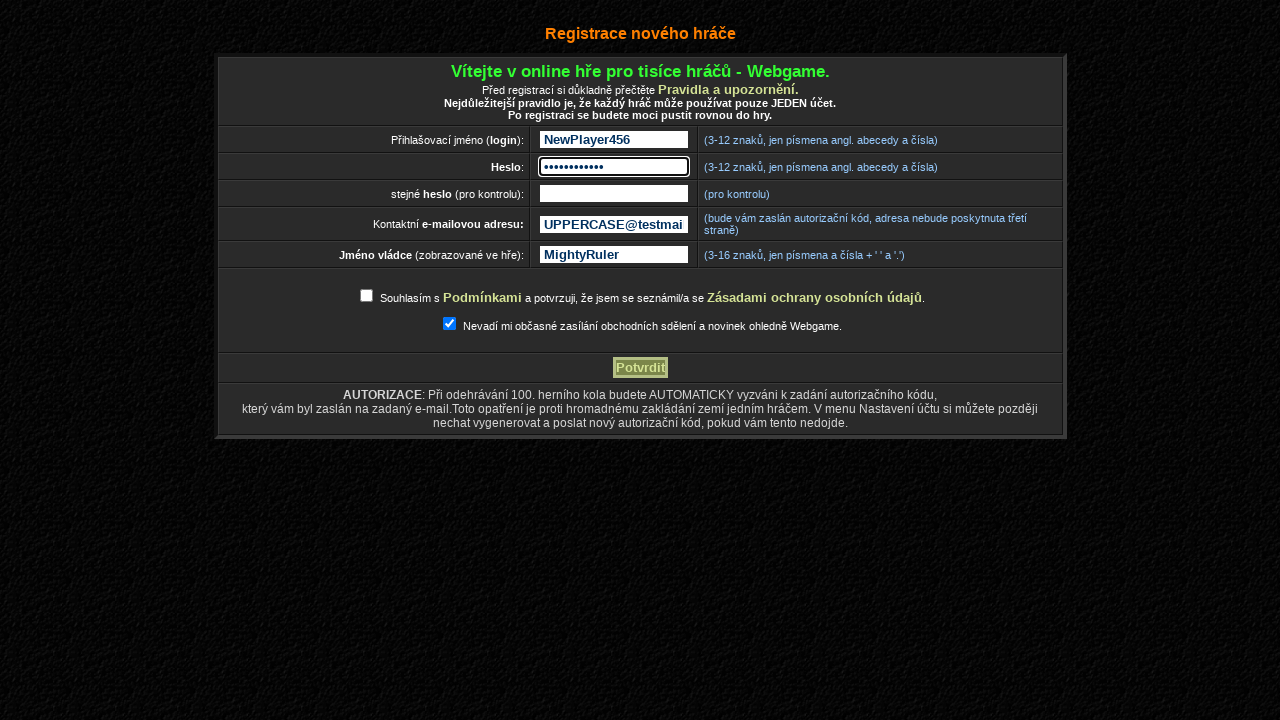

Filled confirm password field with 'SecurePass123!' on input[name='pasw1']
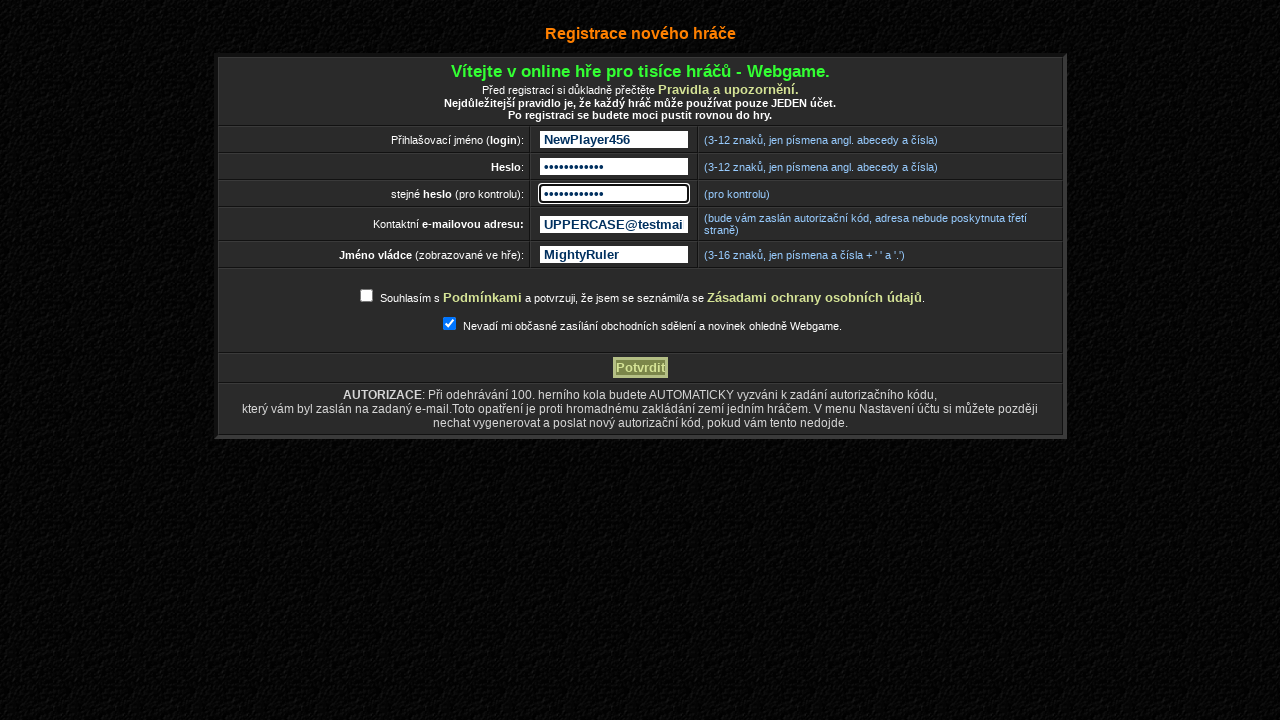

Clicked terms consent checkbox at (366, 296) on #terms_consent
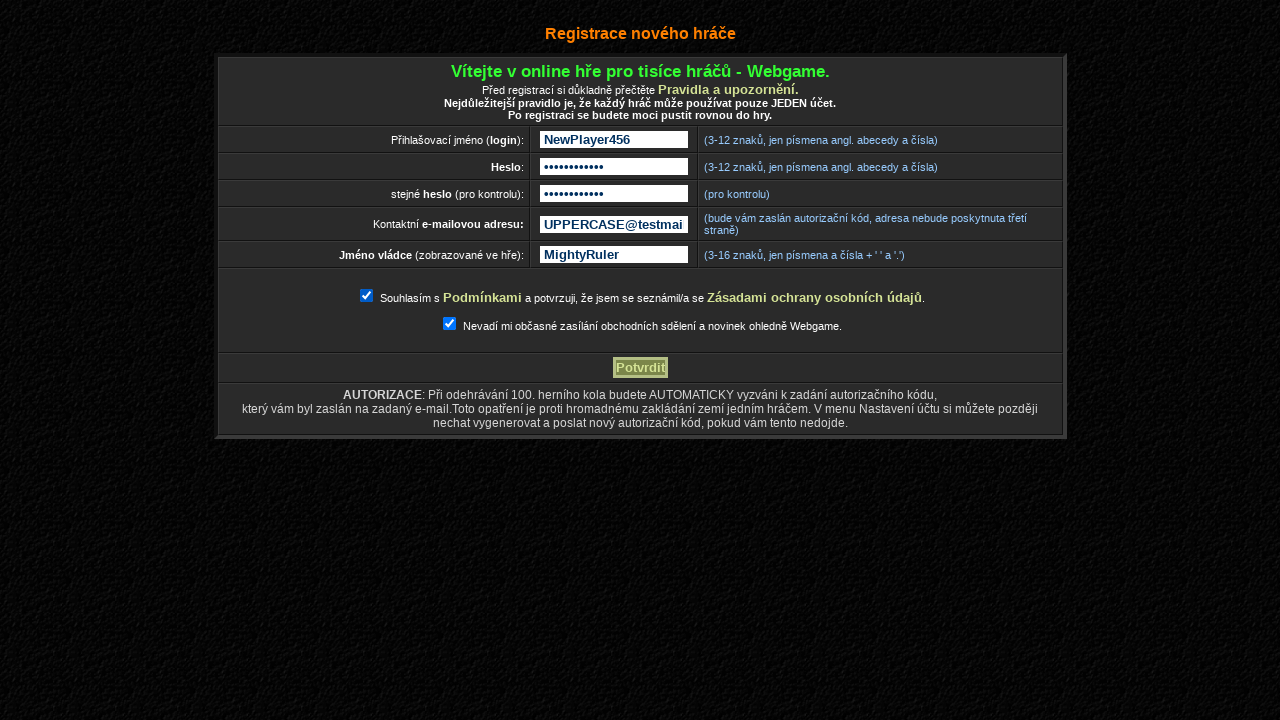

Clicked registration button to submit form at (640, 368) on input[name='action']
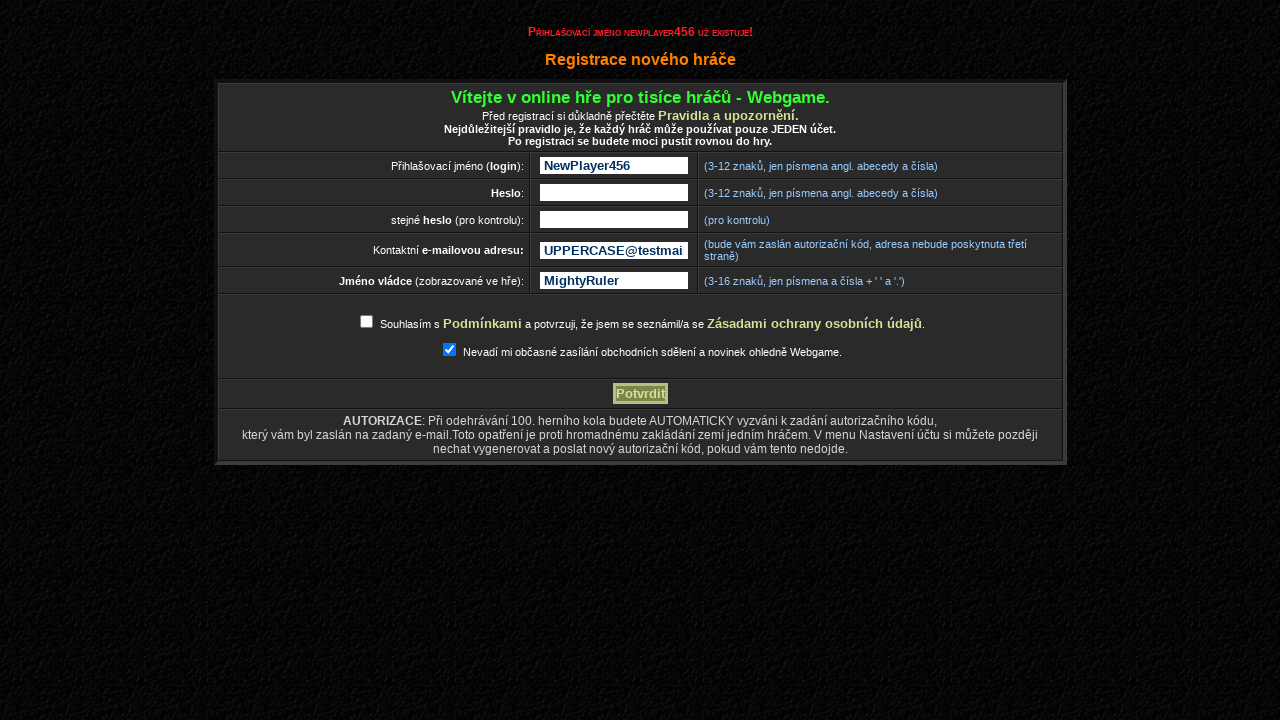

Result message appeared after form submission
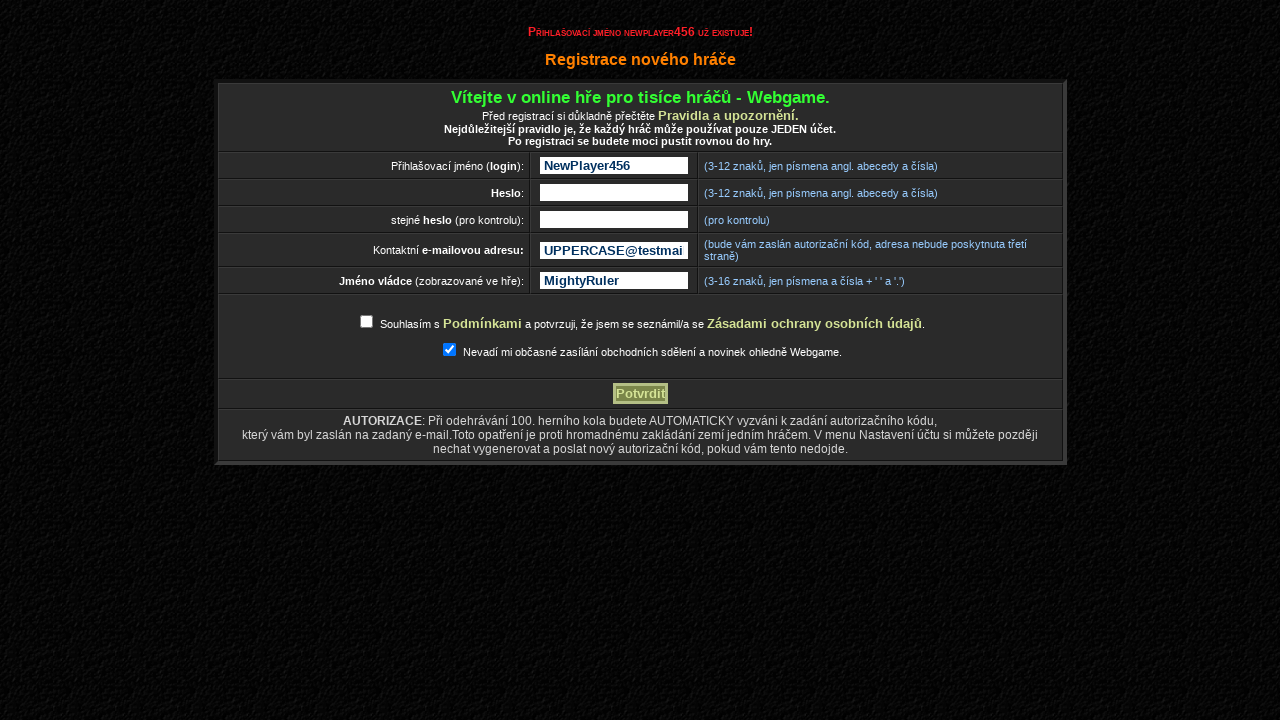

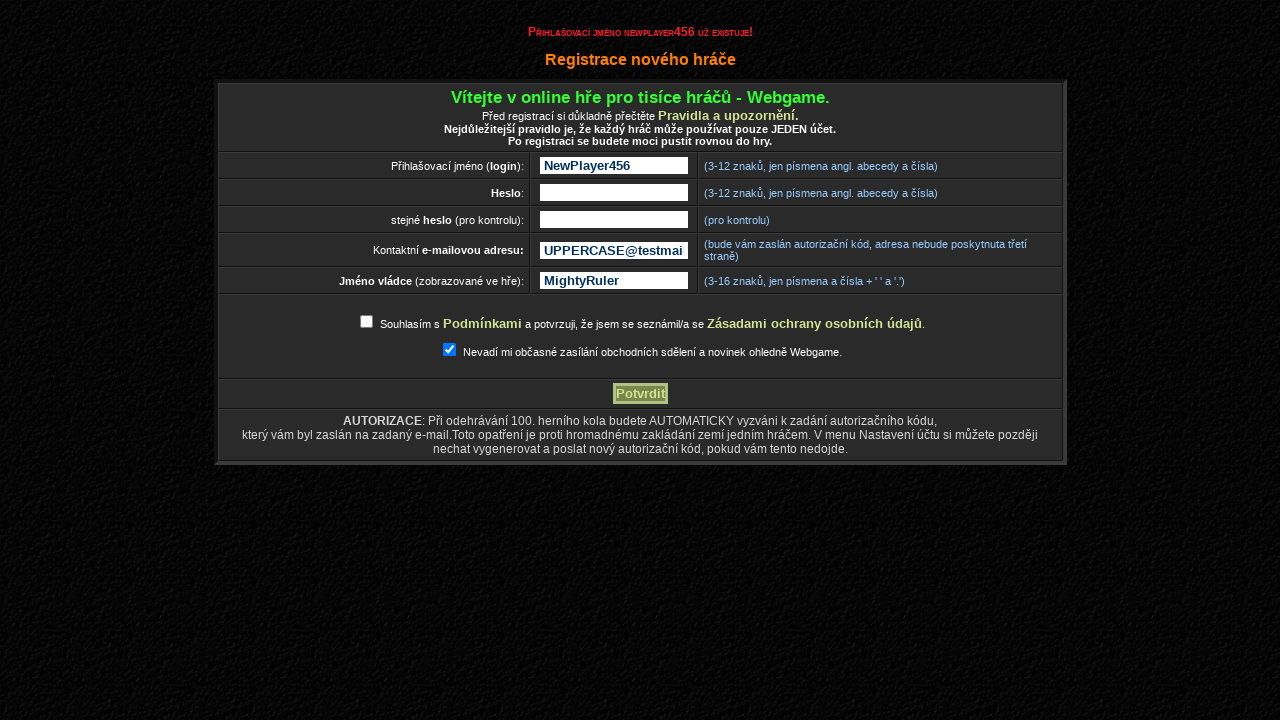